Tests mouse hover functionality on a button to trigger tooltip display

Starting URL: https://demoqa.com/tool-tips

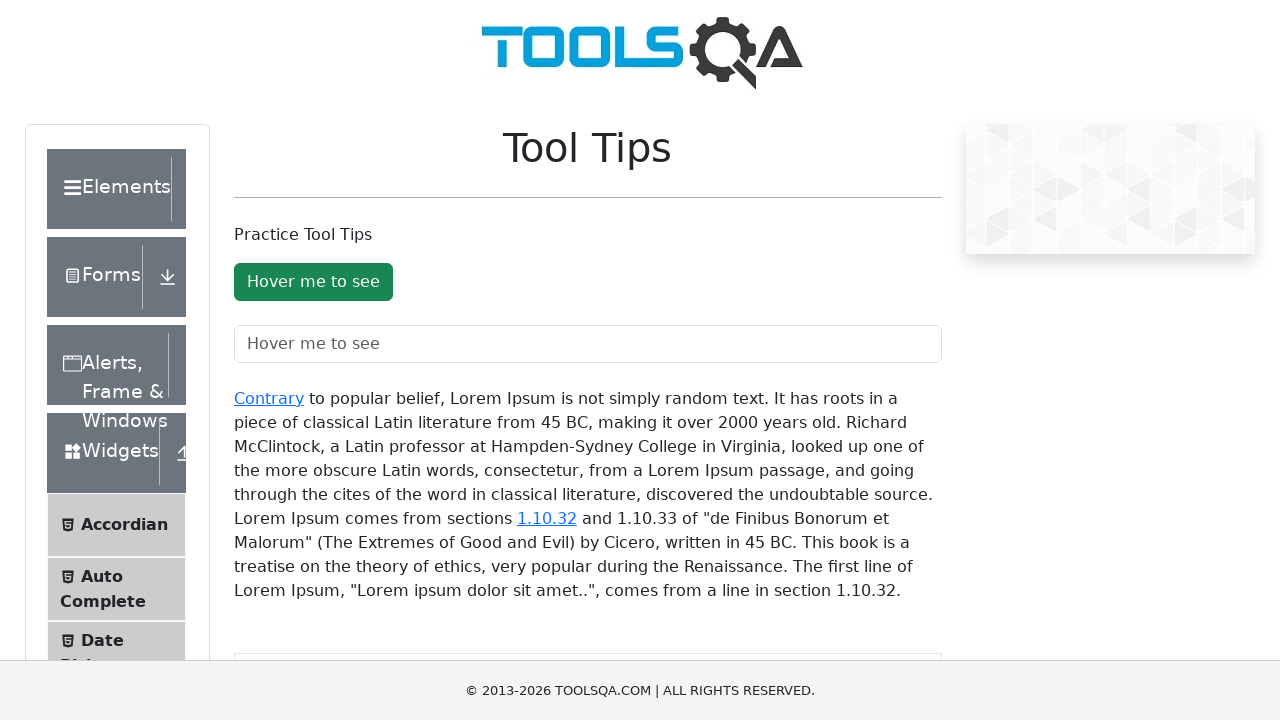

Hovered mouse over the button to trigger tooltip at (313, 282) on #toolTipButton
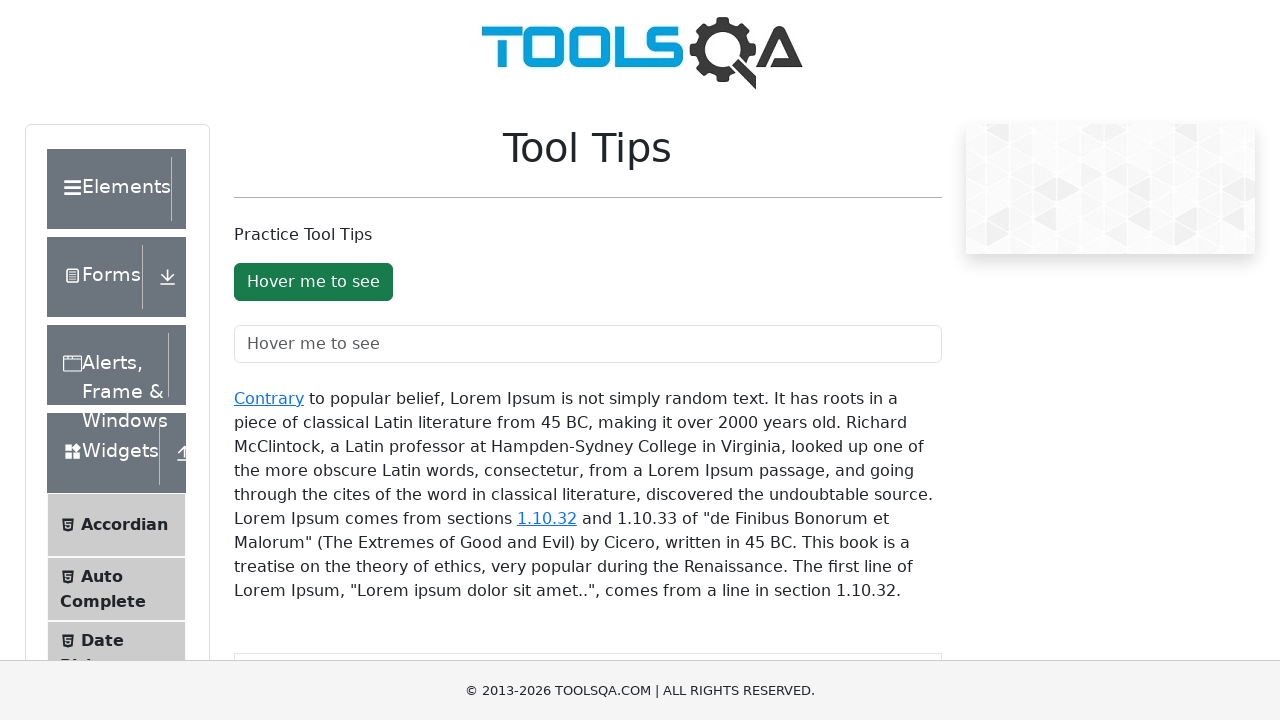

Waited 1000ms for tooltip to appear
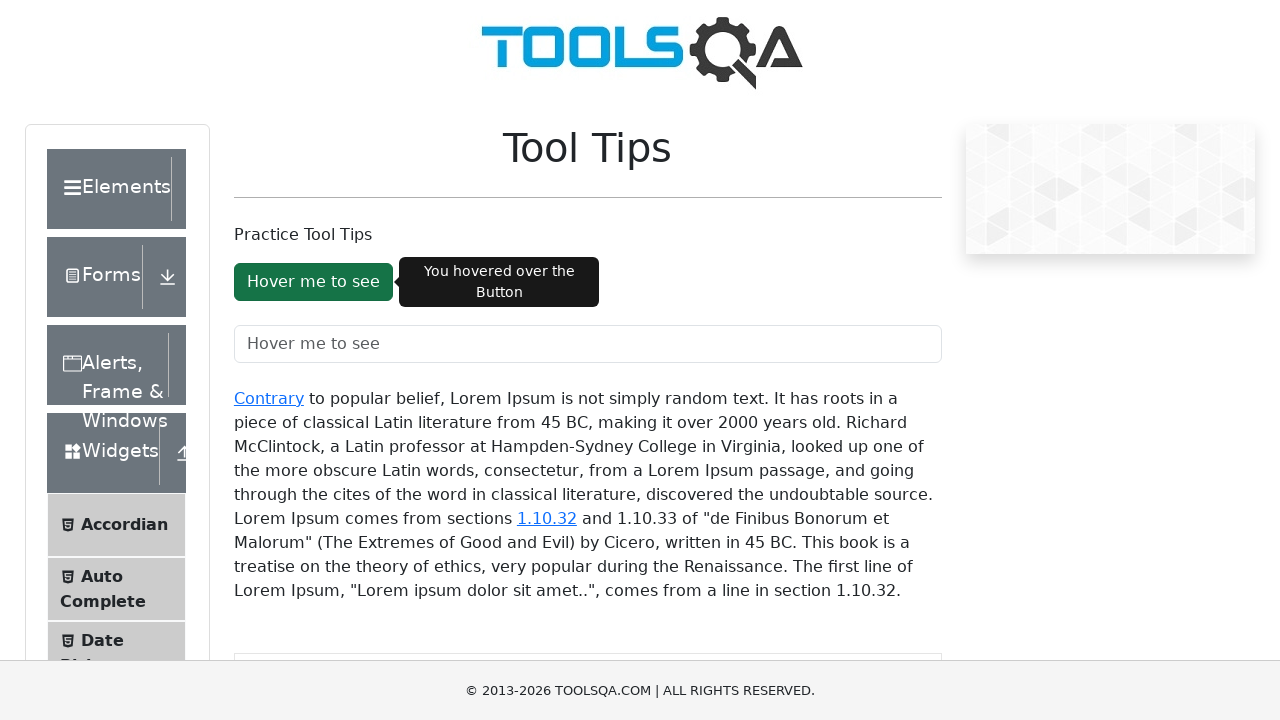

Verified tooltip is displayed by confirming aria-describedby attribute on button
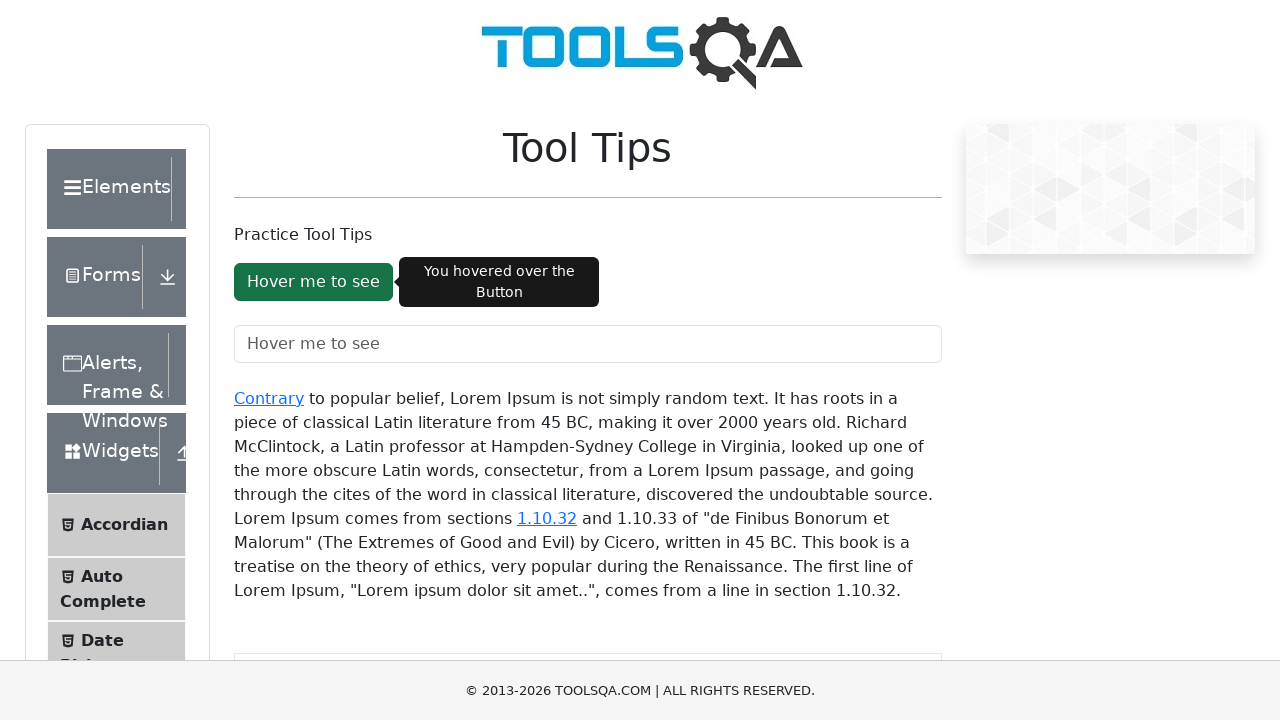

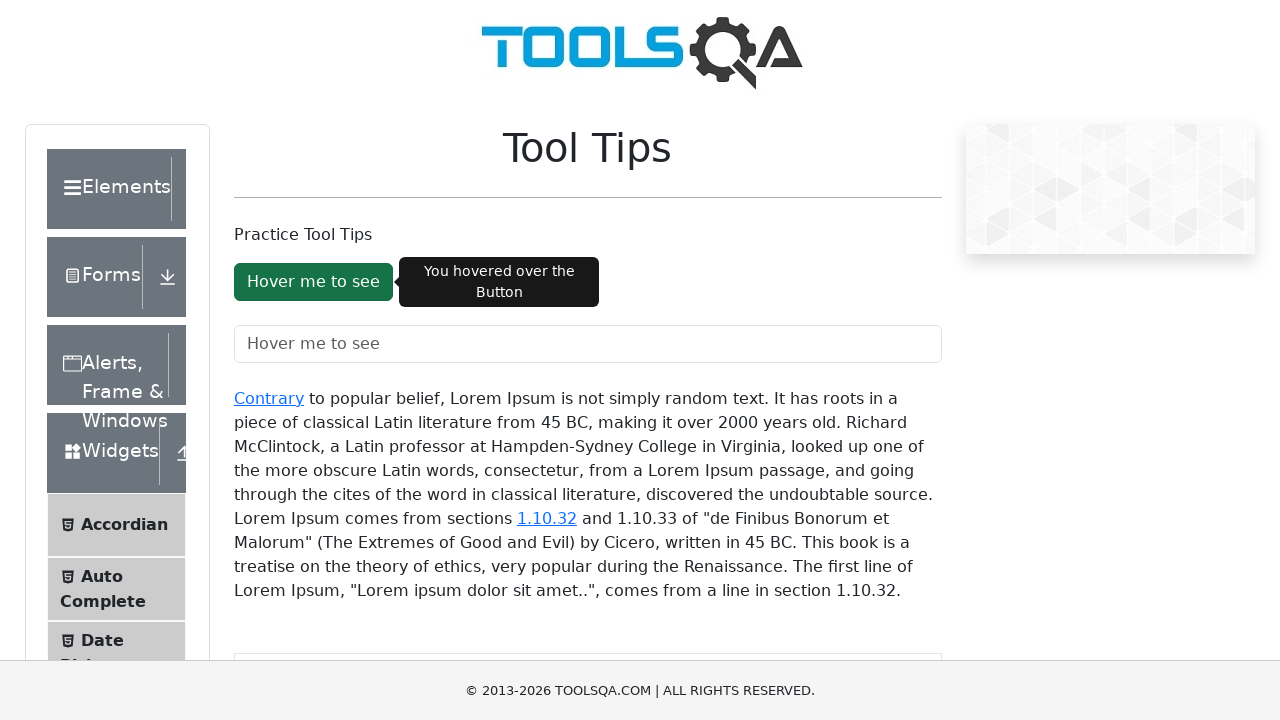